Tests clicking on a selectable list item within an iframe on jQuery UI's selectable demo page

Starting URL: http://jqueryui.com/selectable/#default

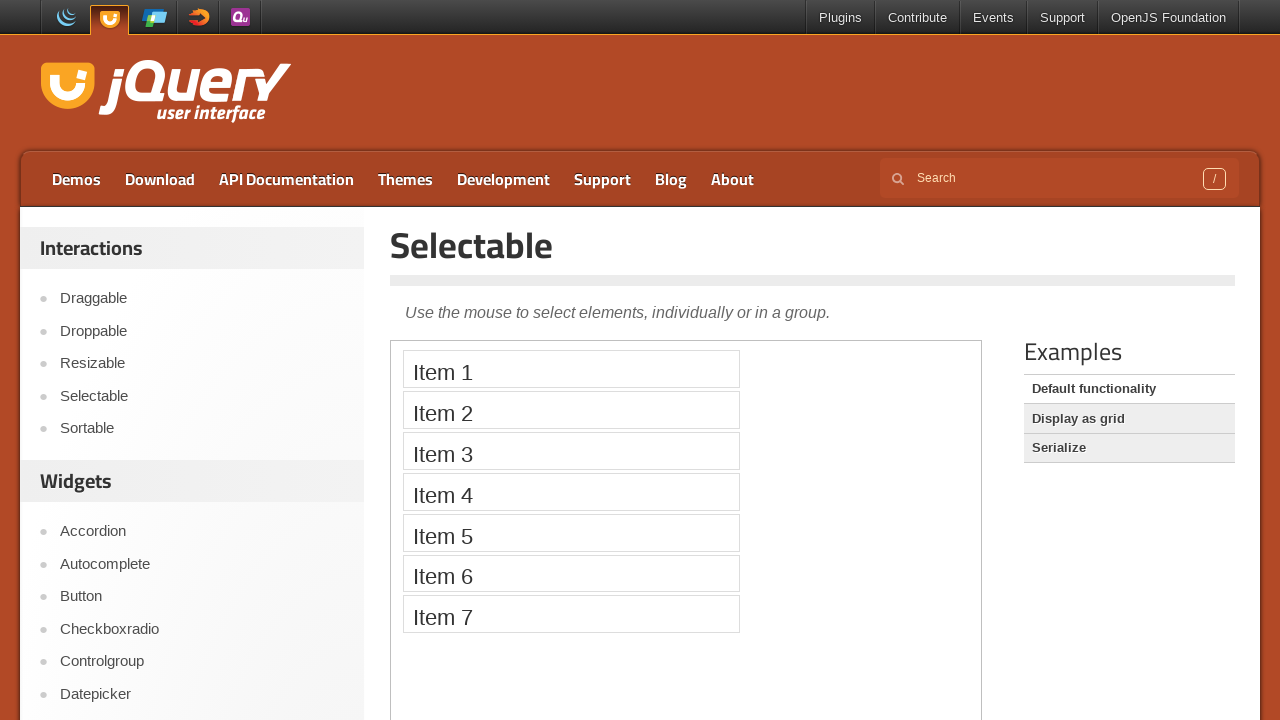

Navigated to jQuery UI selectable demo page
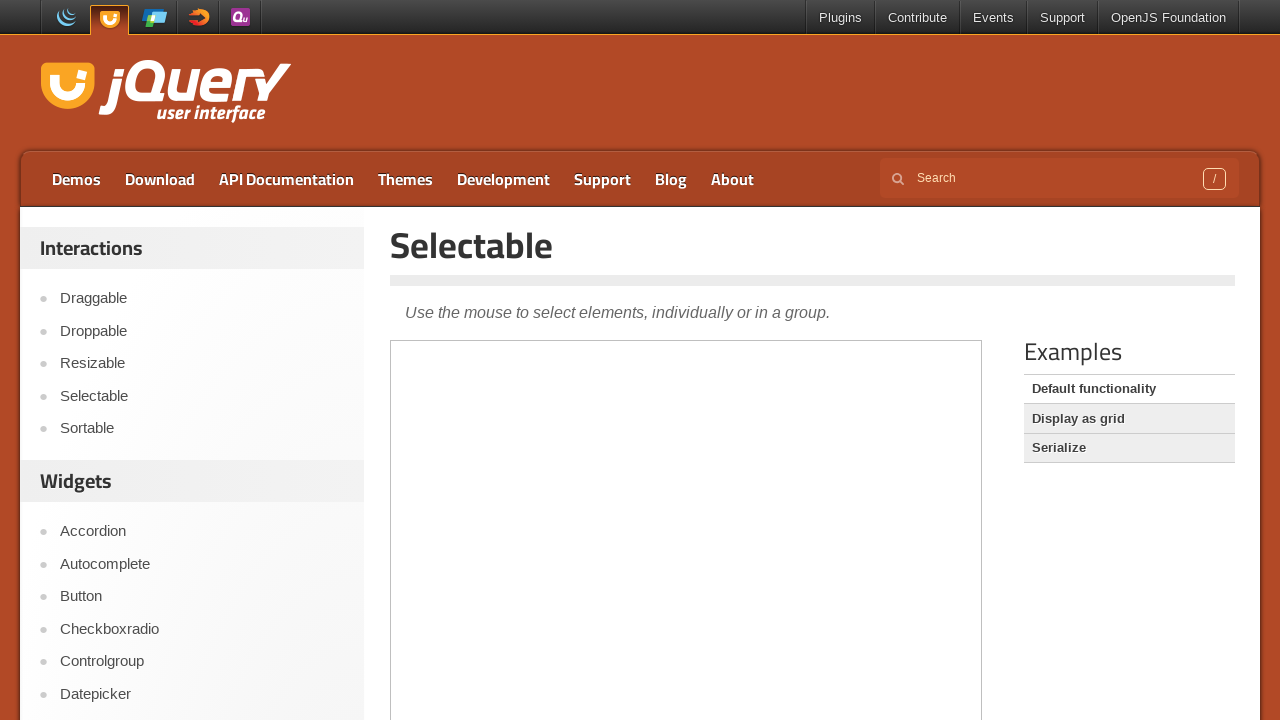

Located the iframe containing the selectable demo
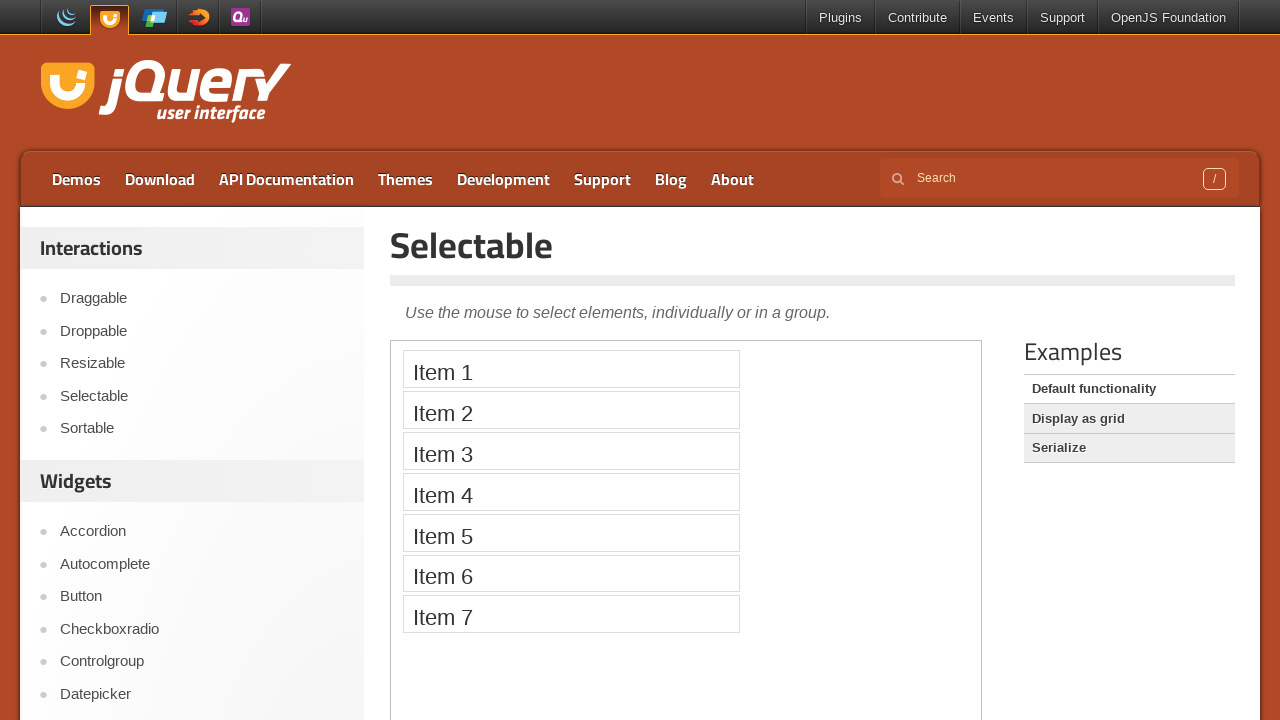

Clicked on the first selectable list item within the iframe at (571, 369) on iframe >> nth=0 >> internal:control=enter-frame >> #selectable > li >> nth=0
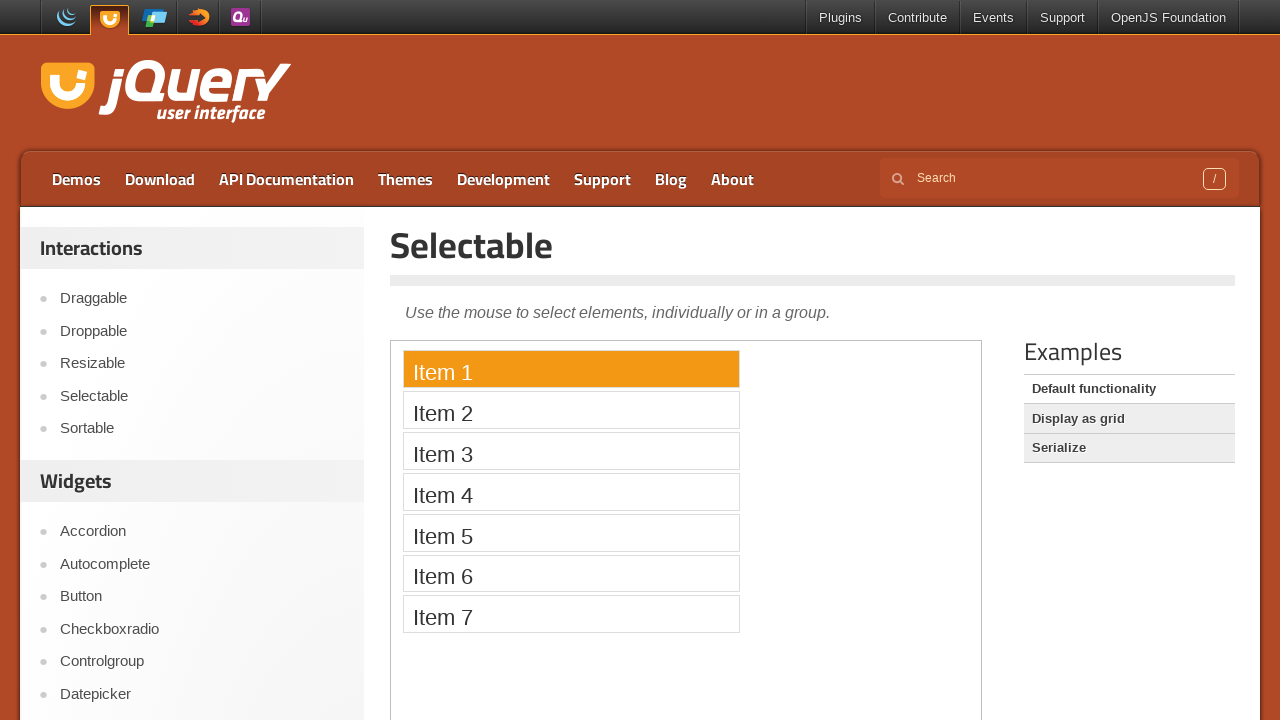

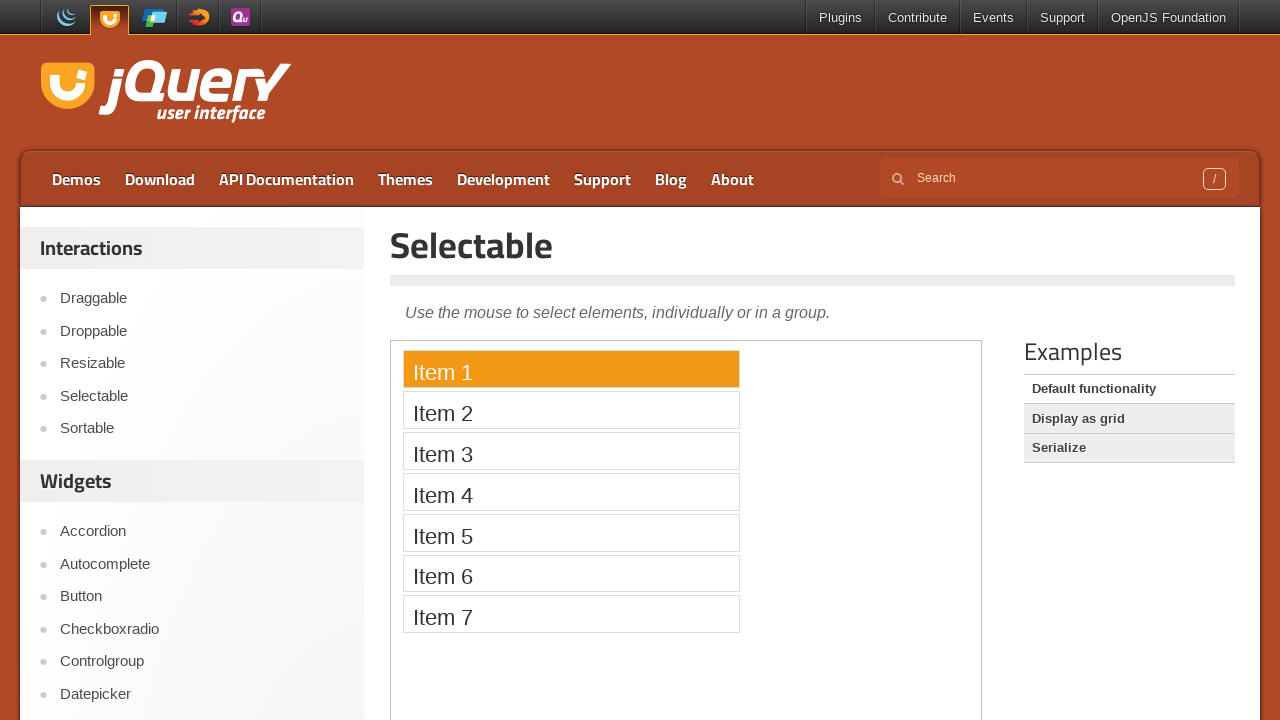